Tests mouse hover functionality by hovering over a "Point Me" button to reveal a dropdown menu, then clicking on the "Laptops" link

Starting URL: https://testautomationpractice.blogspot.com/

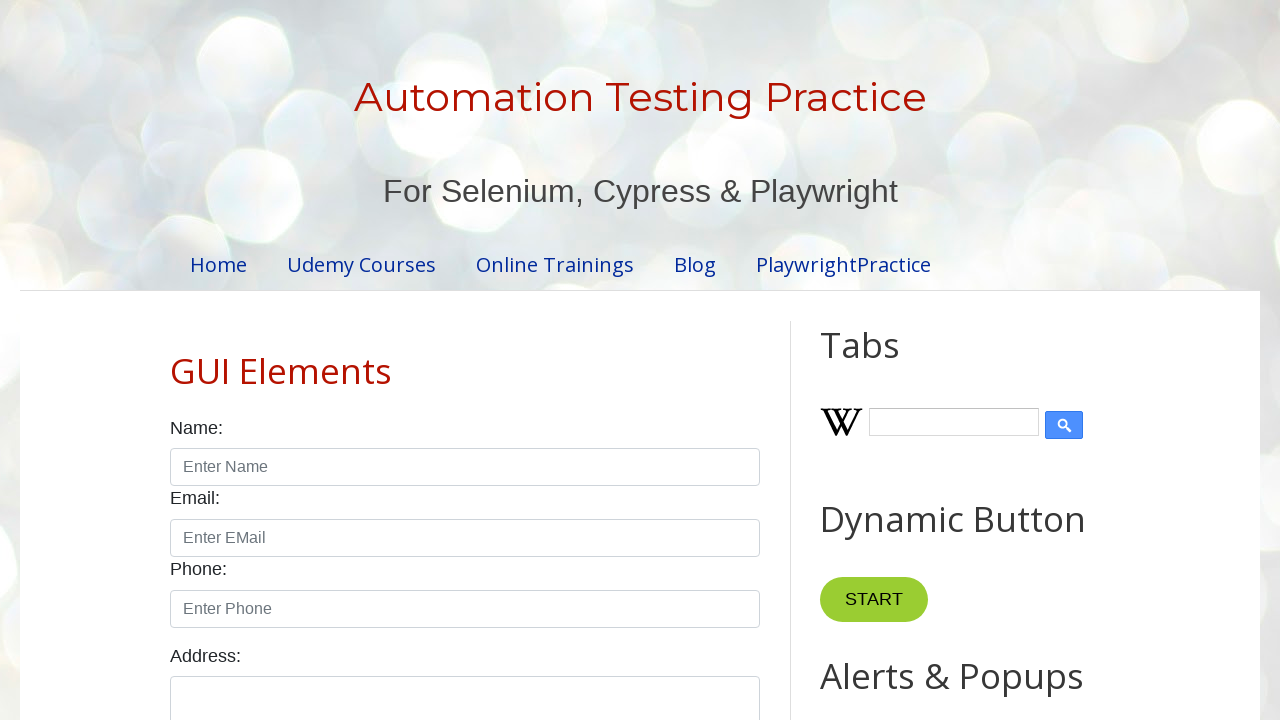

Scrolled 'Point Me' button into view
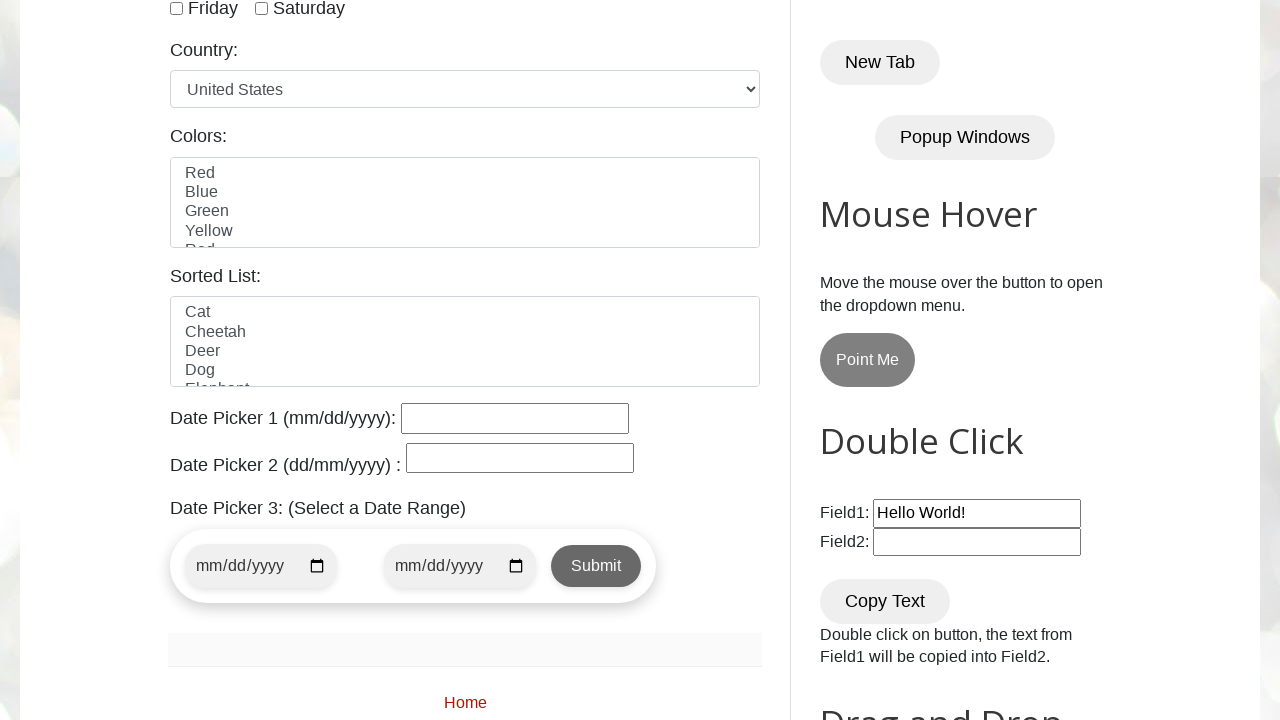

Hovered over 'Point Me' button to reveal dropdown menu at (868, 360) on xpath=//button[normalize-space()='Point Me']
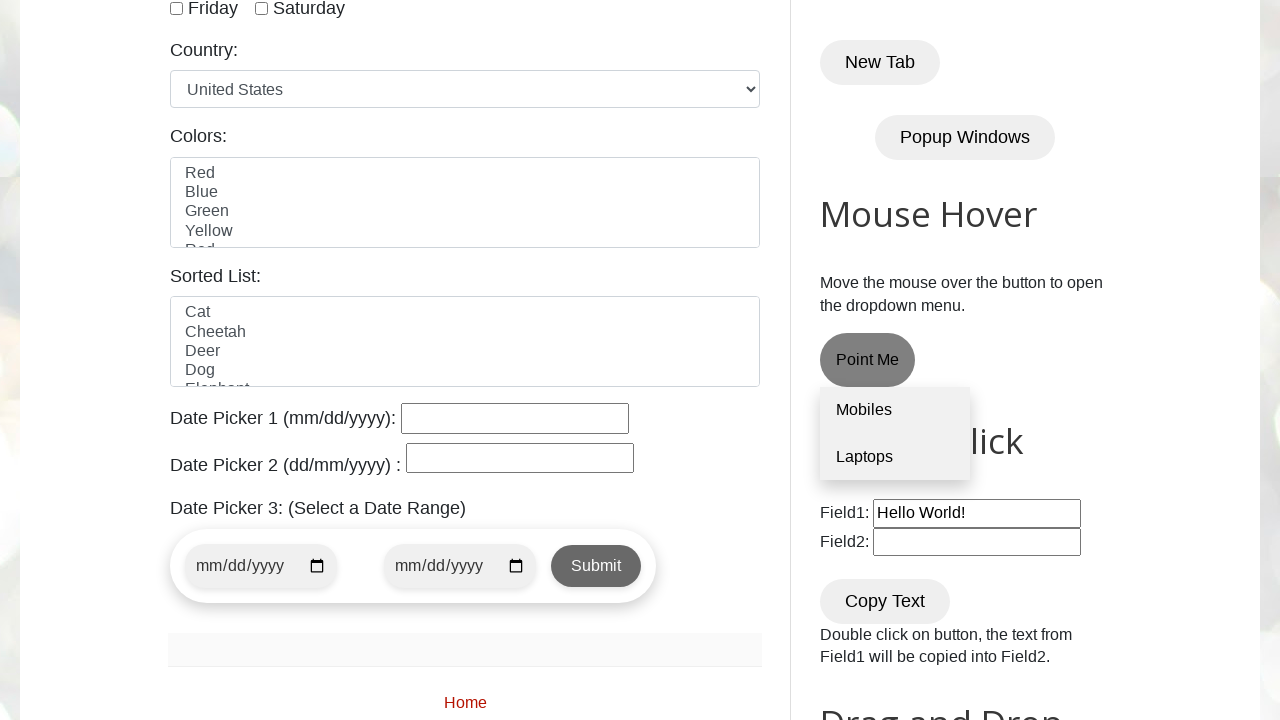

Clicked 'Laptops' link in the dropdown menu at (895, 457) on text=Laptops
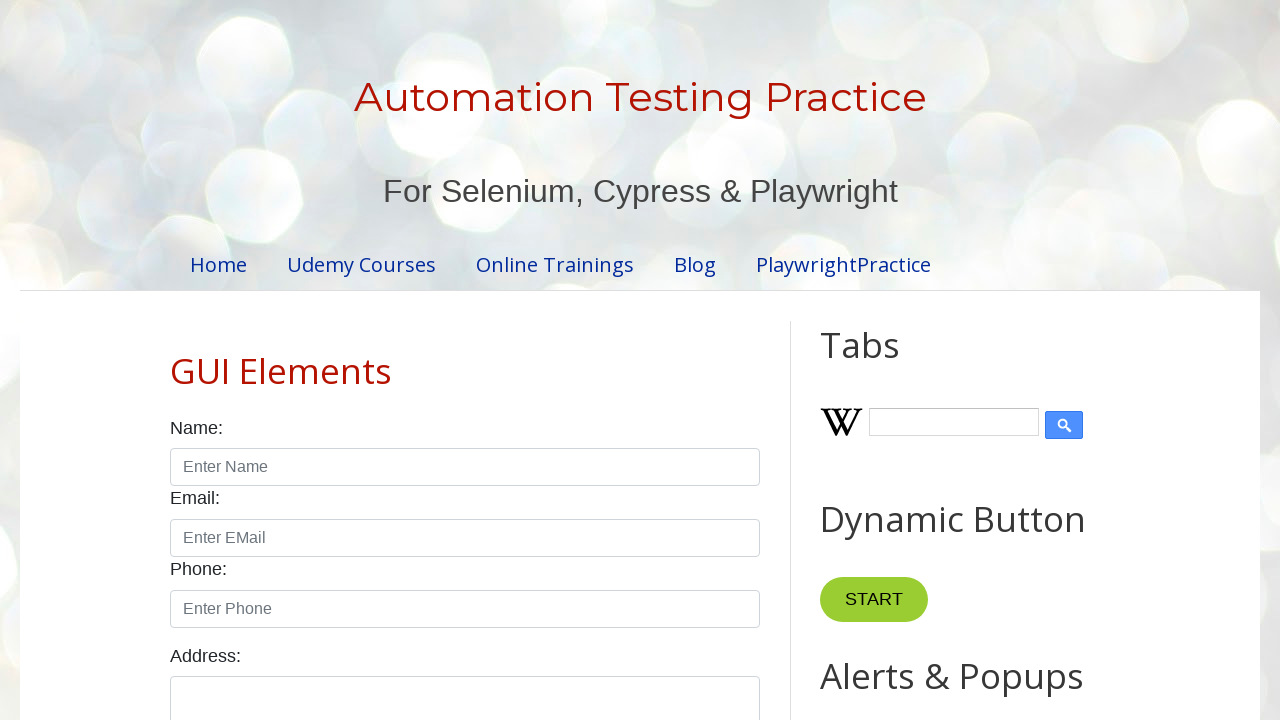

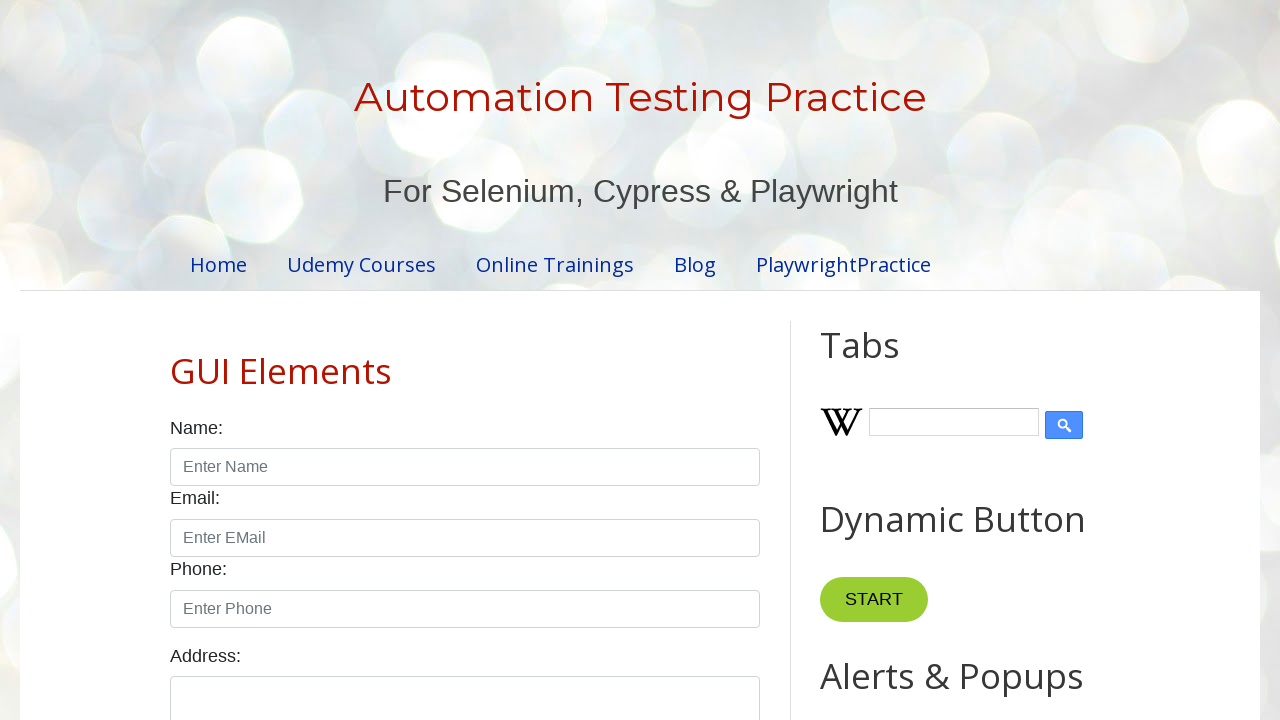